Tests checkbox functionality by locating two checkboxes and clicking them if they are not already selected

Starting URL: https://the-internet.herokuapp.com/checkboxes

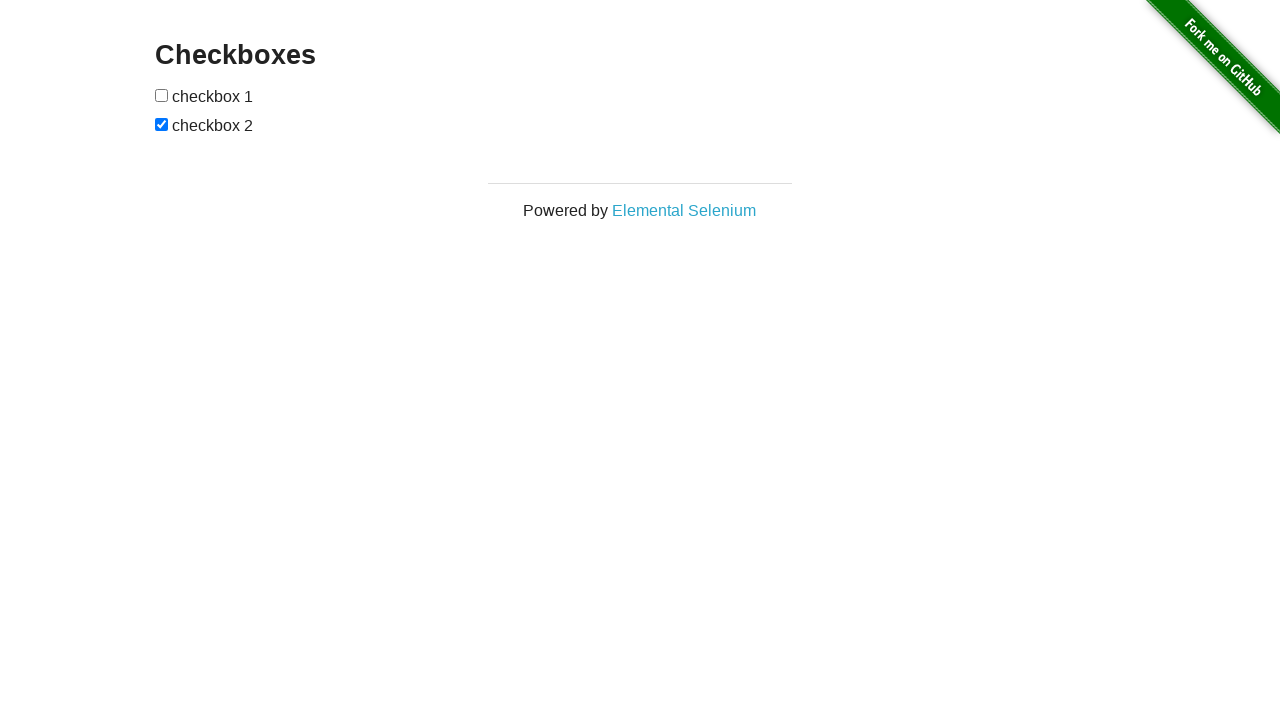

Located first checkbox element
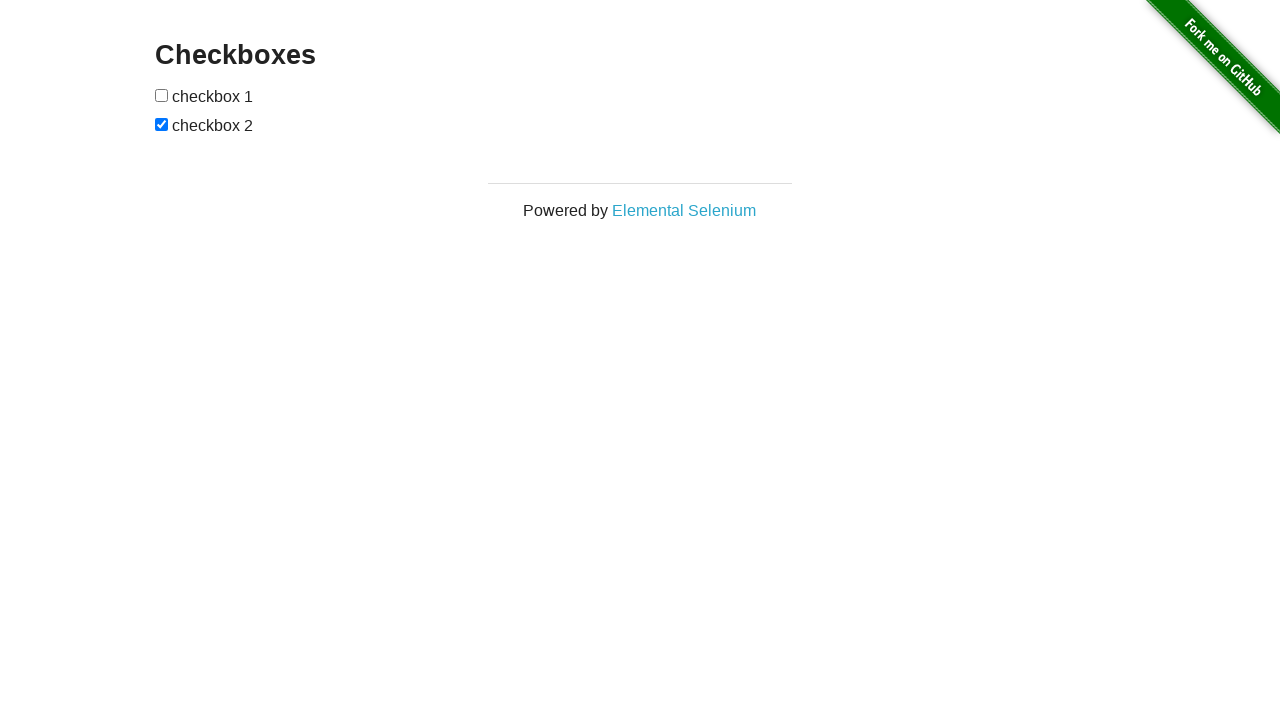

Located second checkbox element
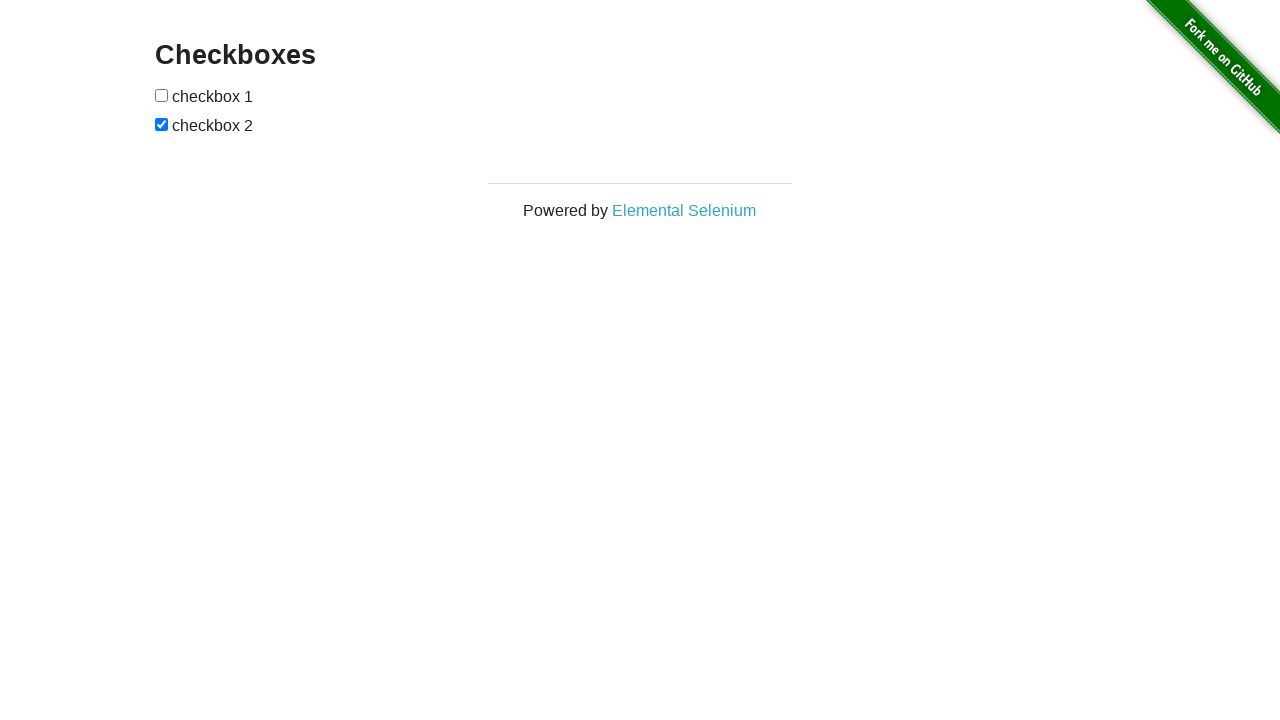

Checked first checkbox state
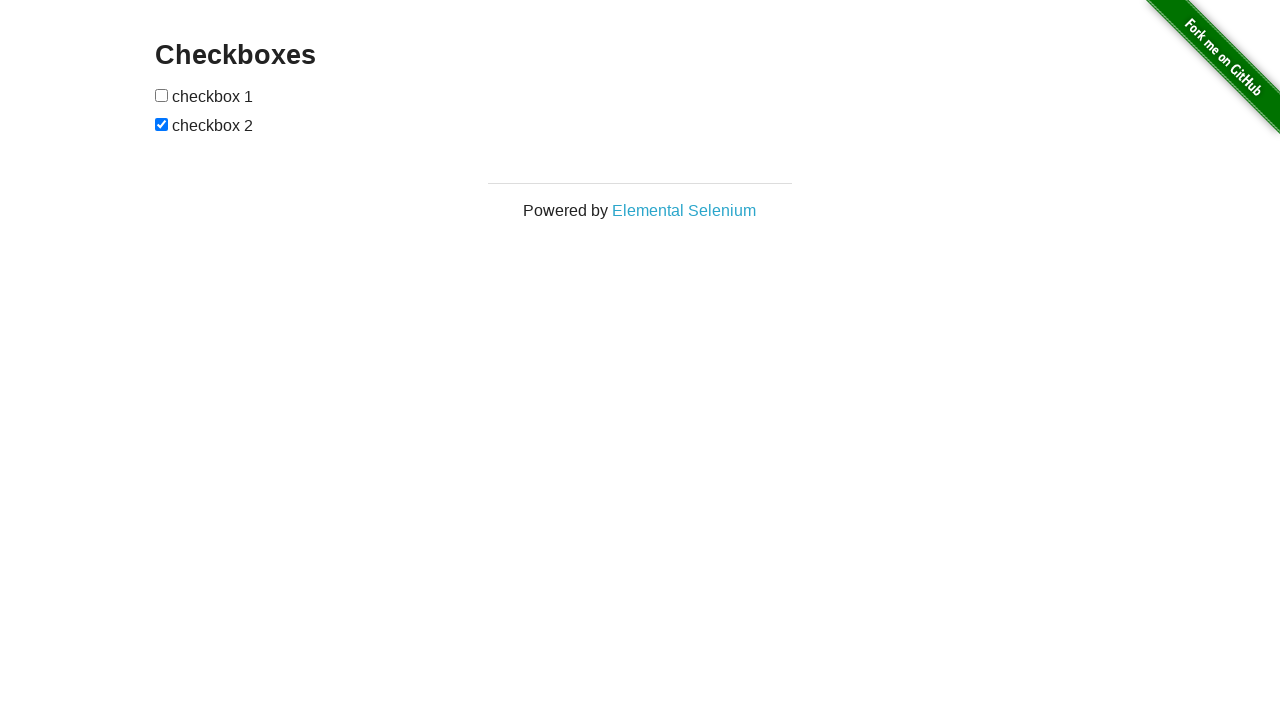

Clicked first checkbox to select it at (162, 95) on input[type='checkbox'] >> nth=0
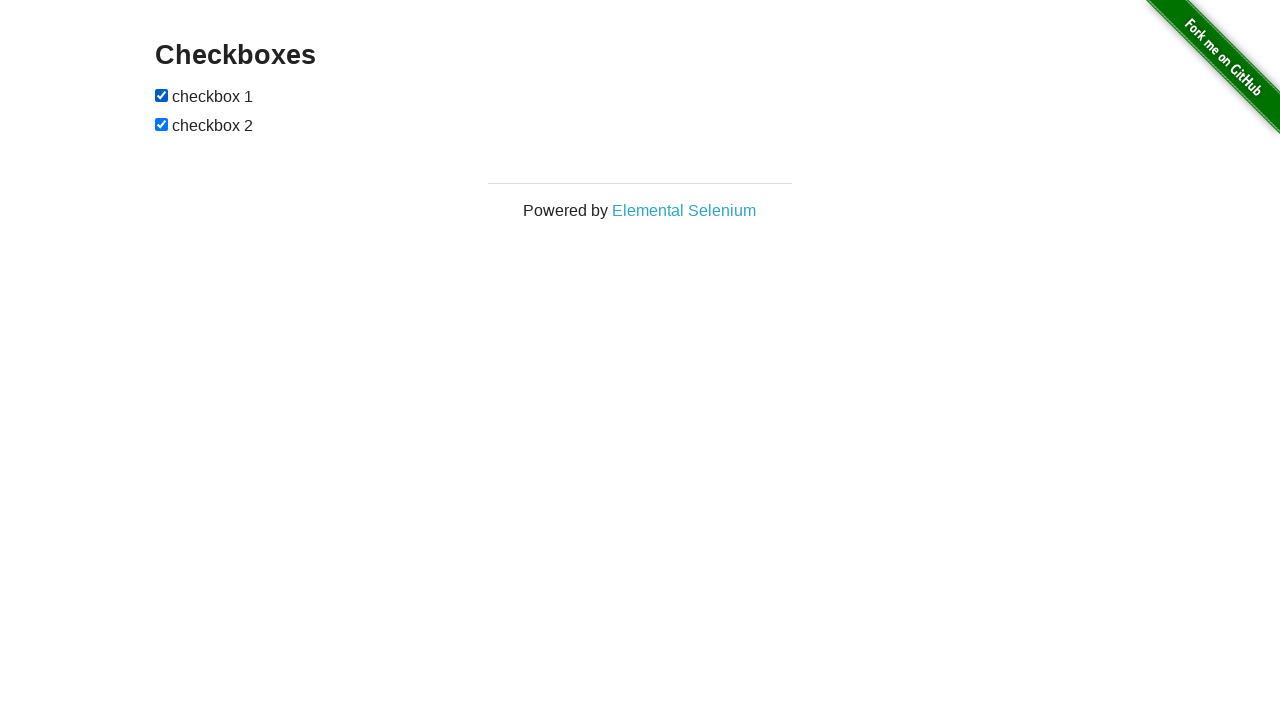

Second checkbox was already selected, no action needed
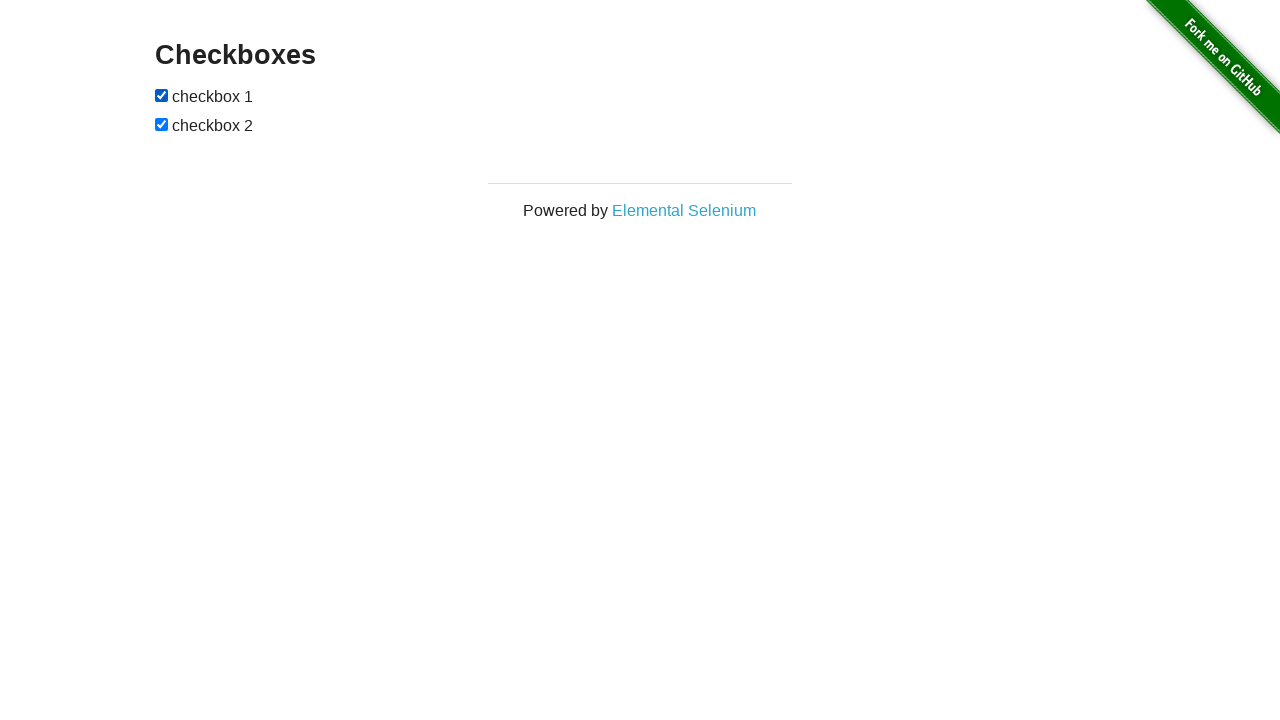

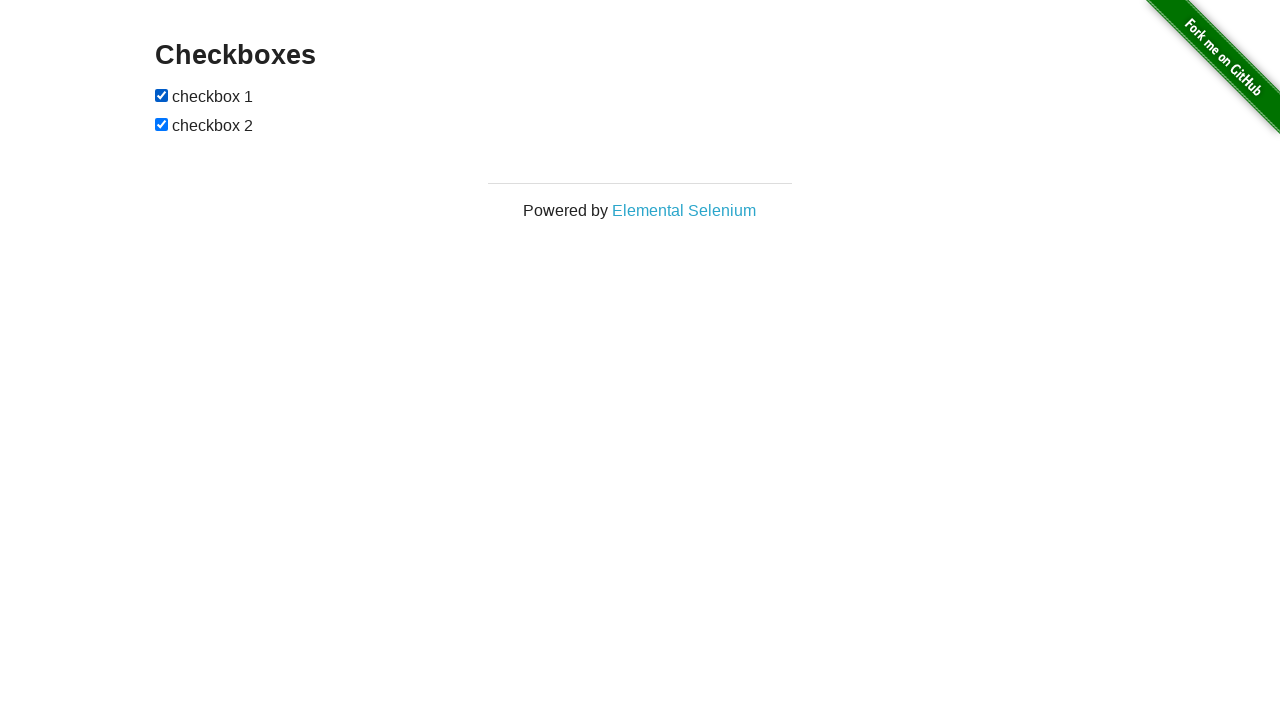